Solves a mathematical captcha by extracting a value from an element attribute, calculating the result, and submitting the form with checkbox selections

Starting URL: http://suninjuly.github.io/get_attribute.html

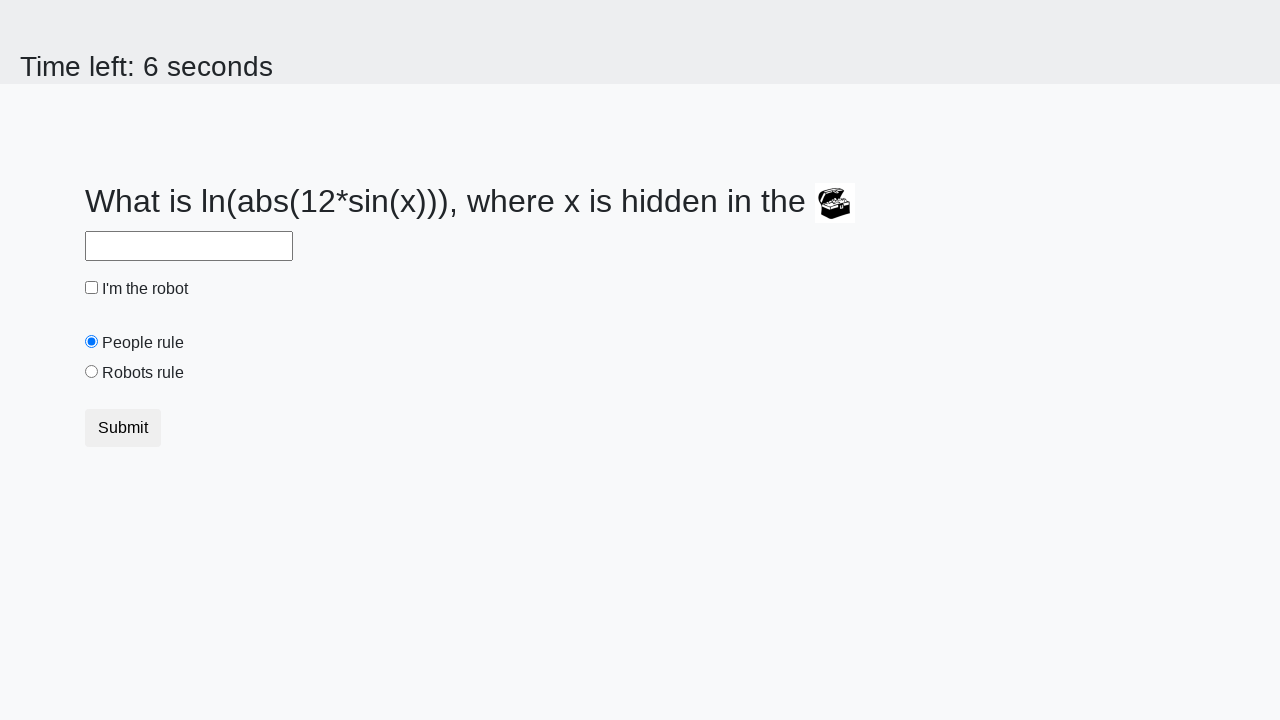

Located treasure element with ID 'treasure'
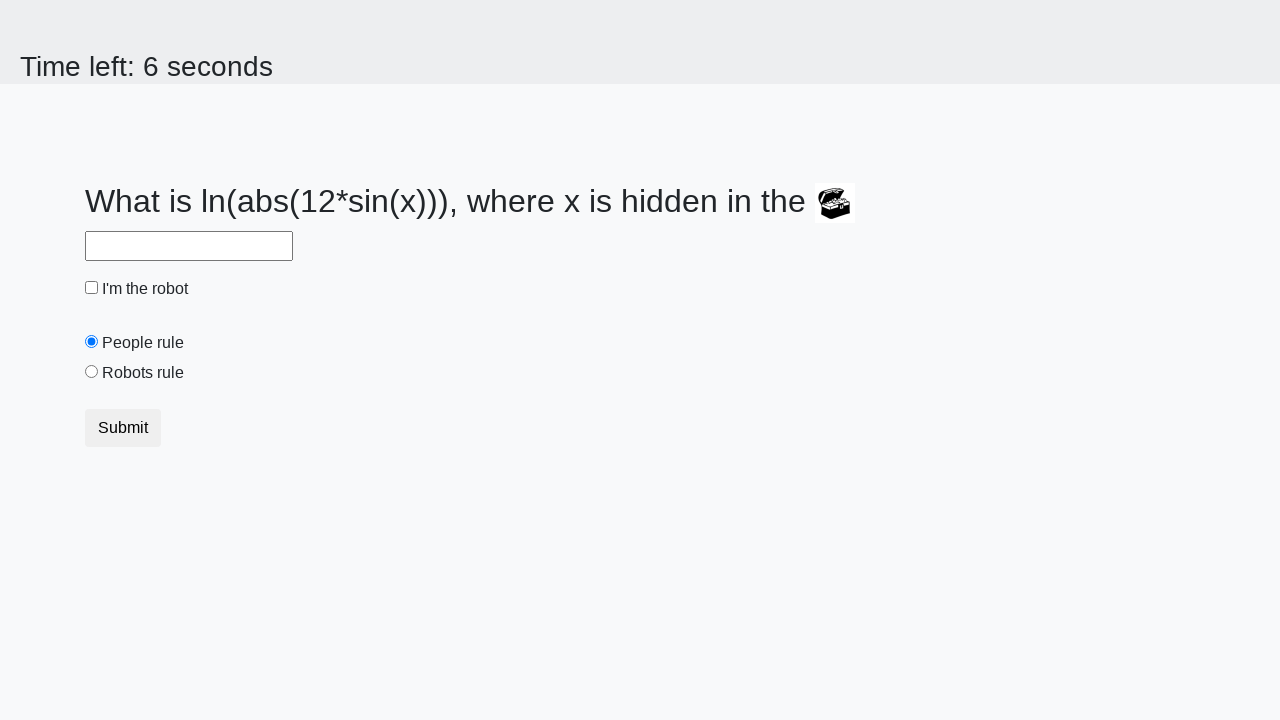

Extracted 'valuex' attribute from treasure element
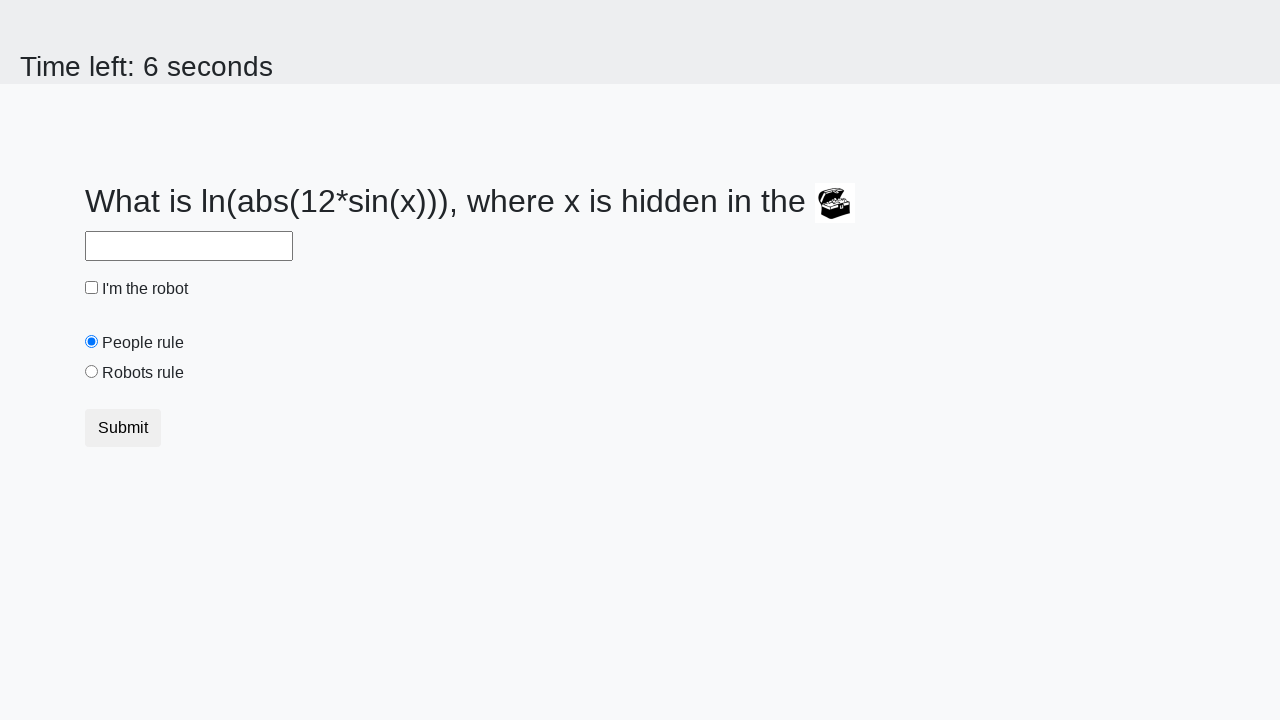

Calculated mathematical result using formula: y = log(abs(12*sin(103)))
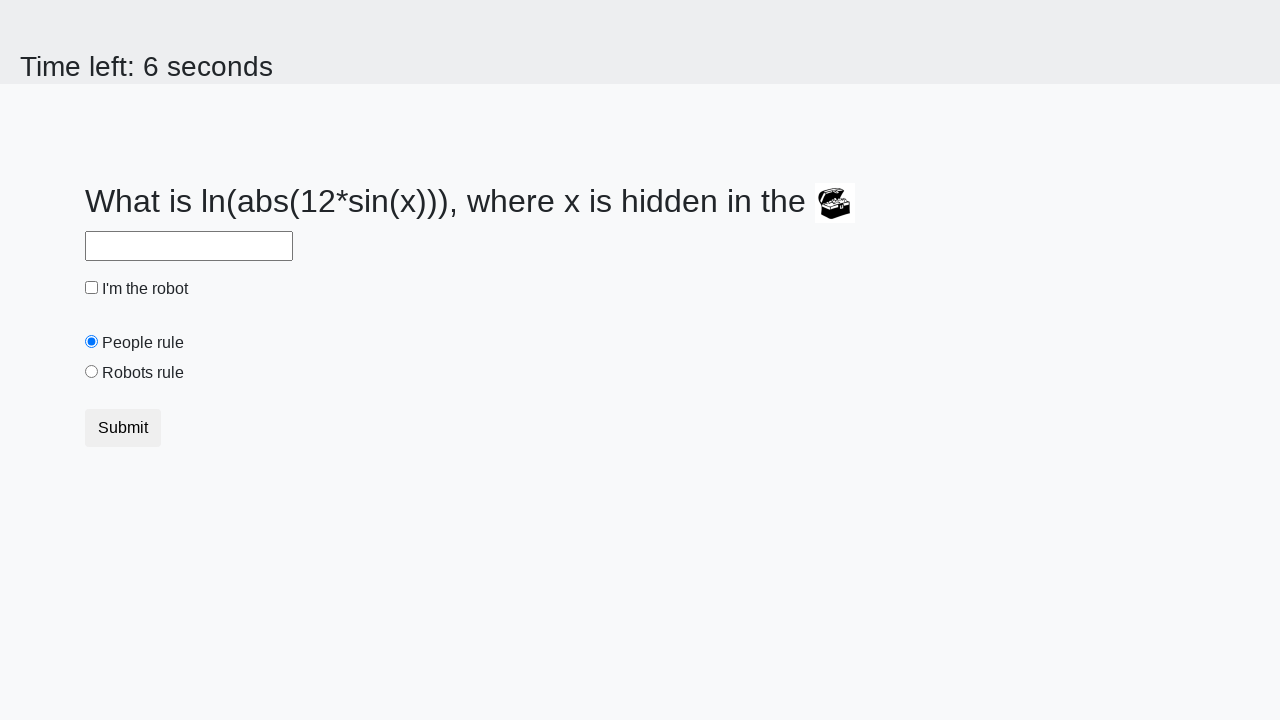

Filled answer field with calculated value: 2.0116796413407005 on #answer
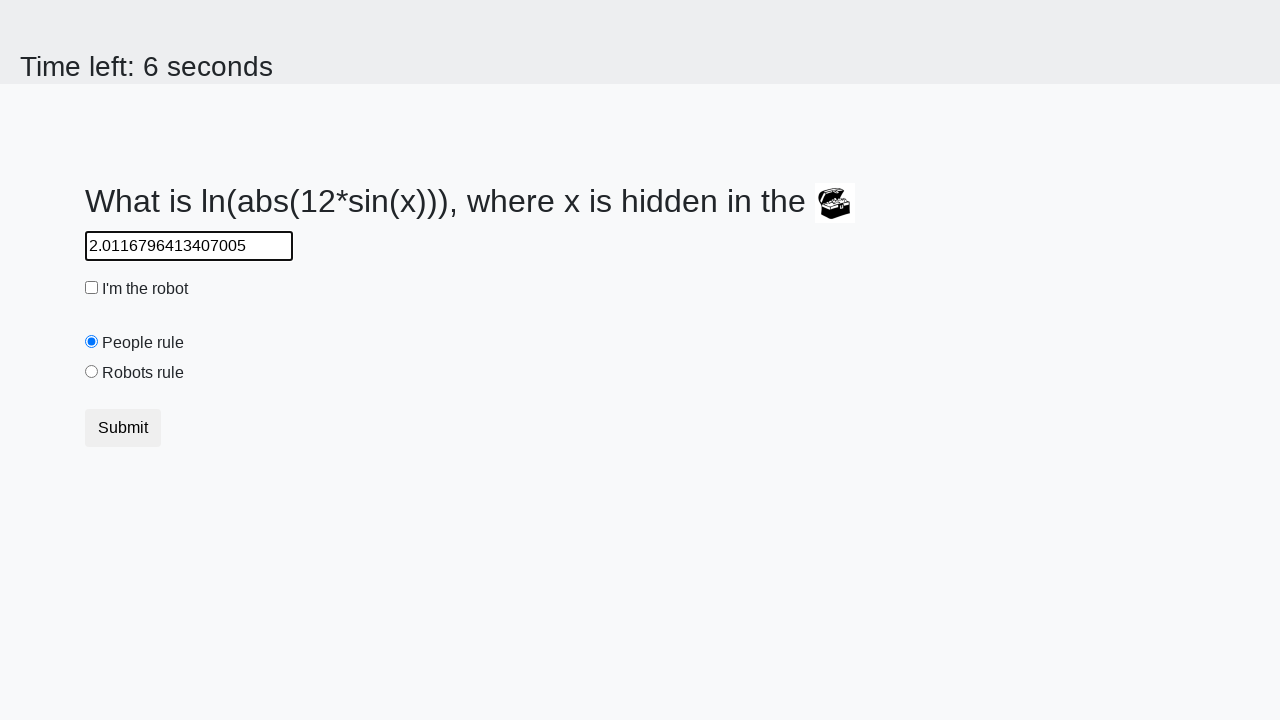

Clicked robot checkbox at (92, 288) on #robotCheckbox
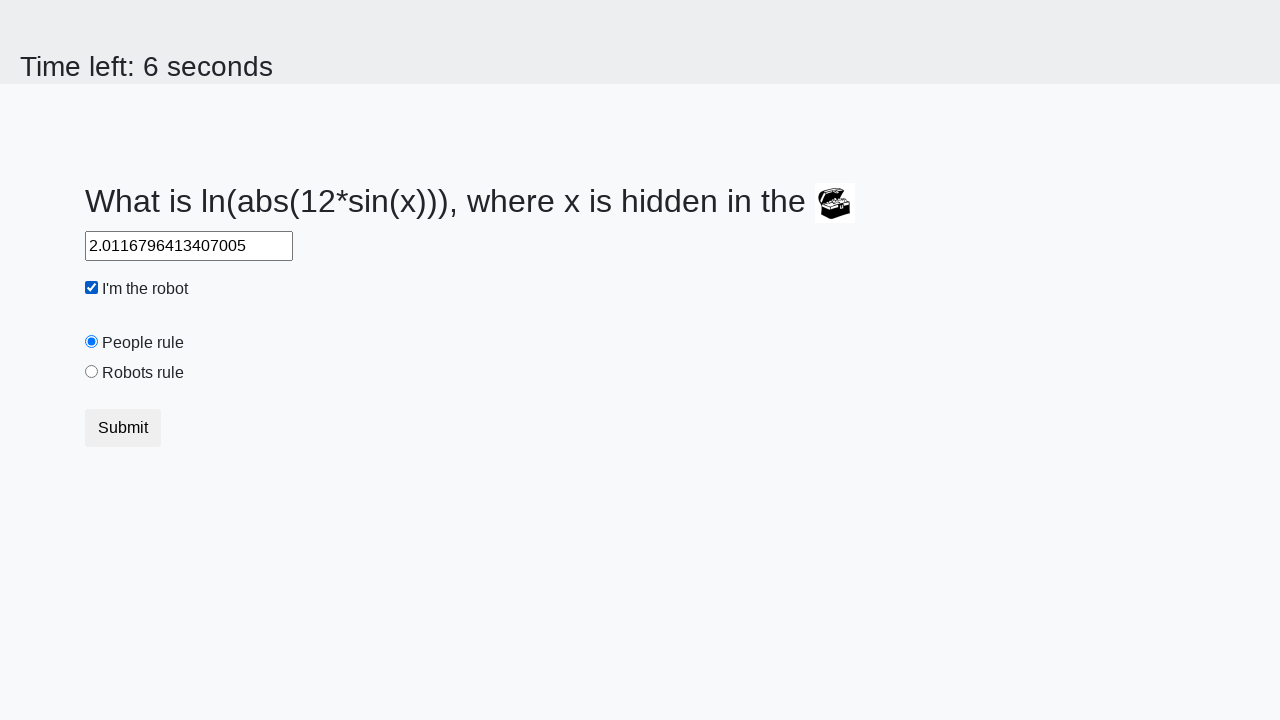

Clicked robots rule radio button at (92, 372) on #robotsRule
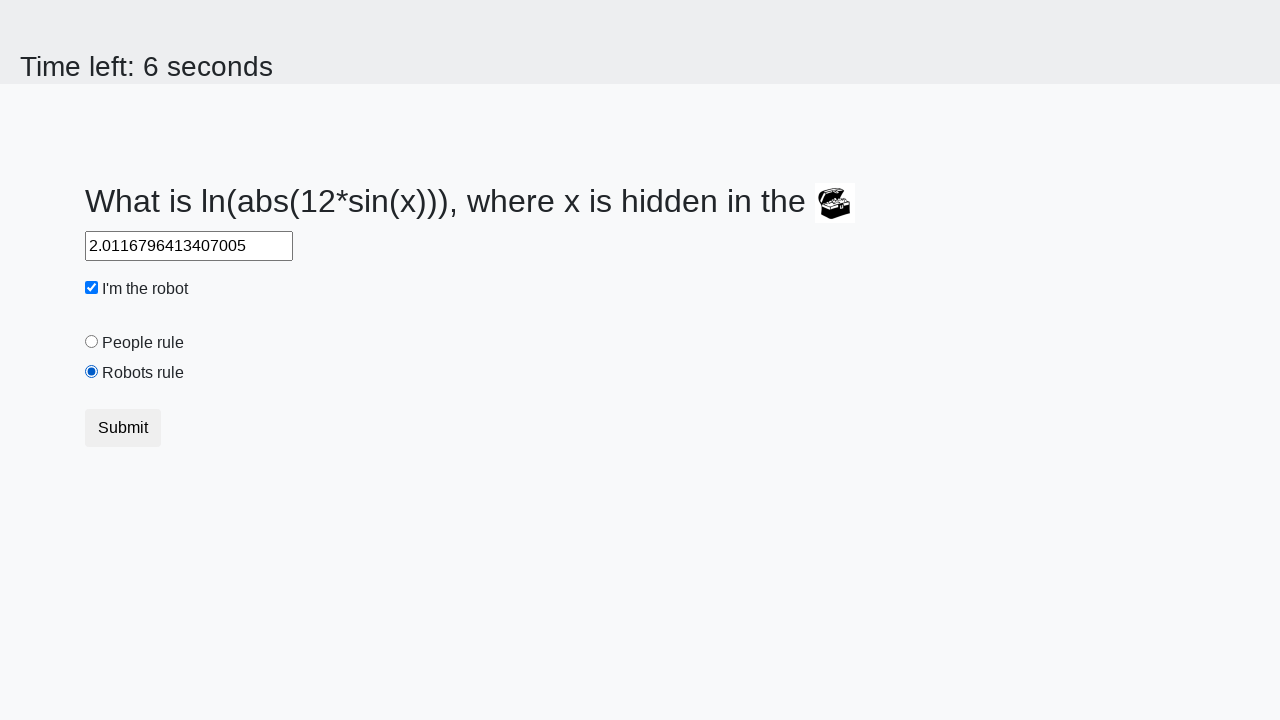

Clicked submit button to submit form at (123, 428) on button.btn
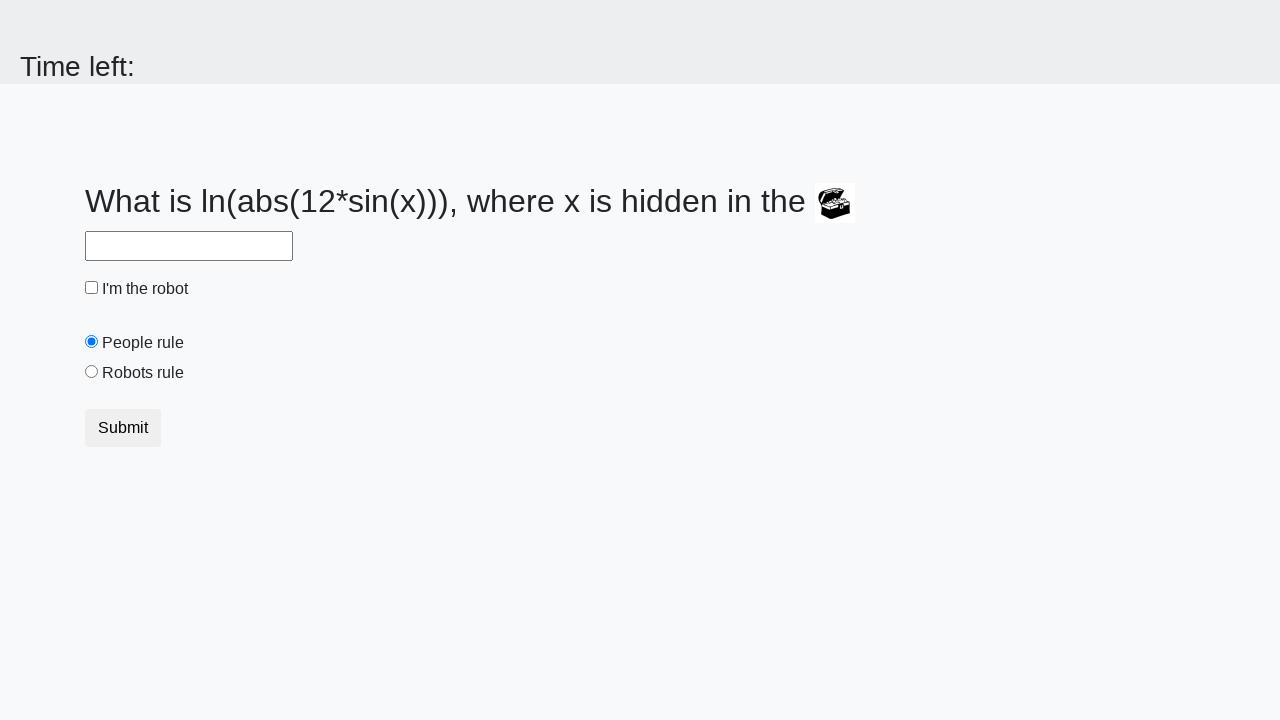

Waited 1000ms for result page to load
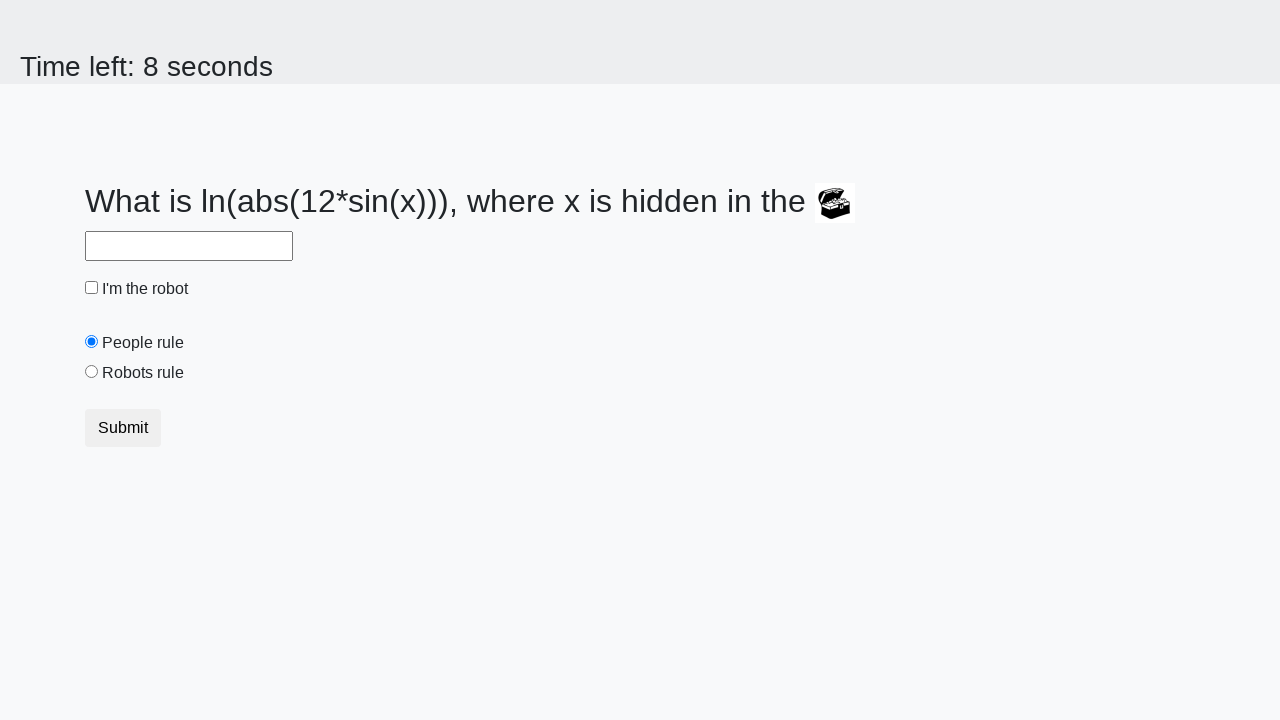

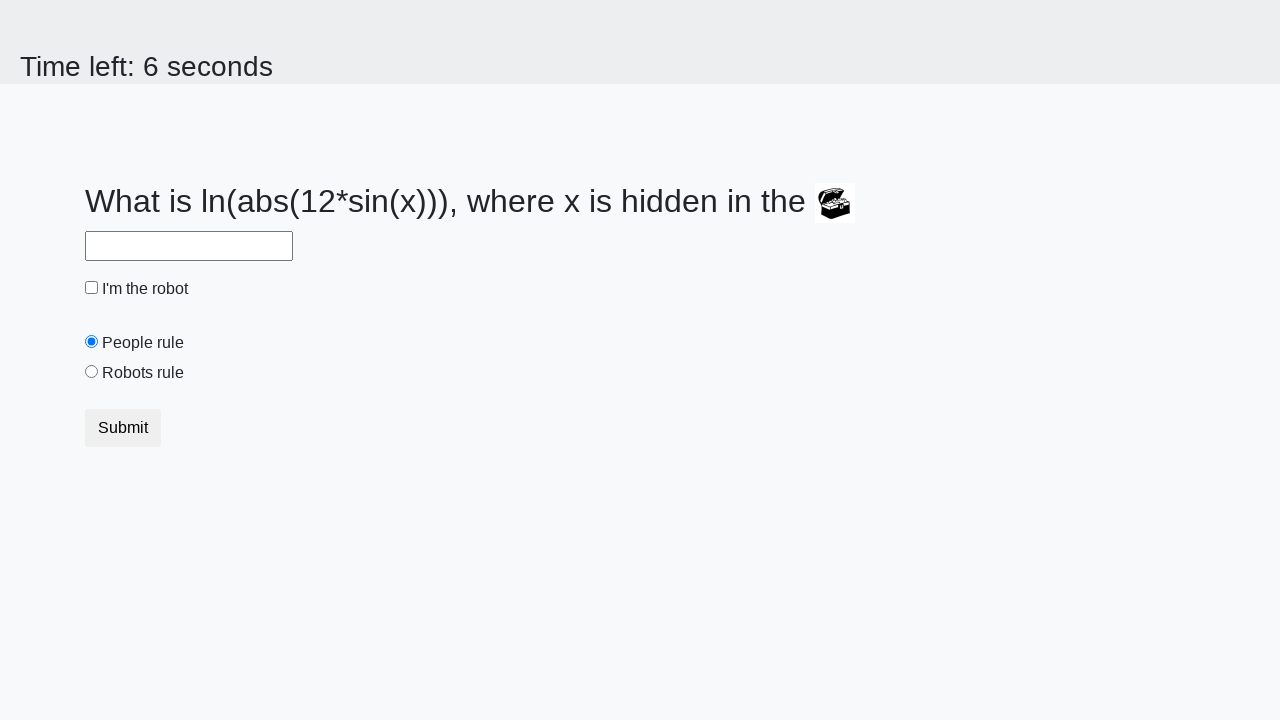